Tests the train search functionality on erail.in by selecting date-only option, entering source station (Chennai) and destination station (Bengaluru), and verifying that train results are displayed.

Starting URL: https://erail.in/

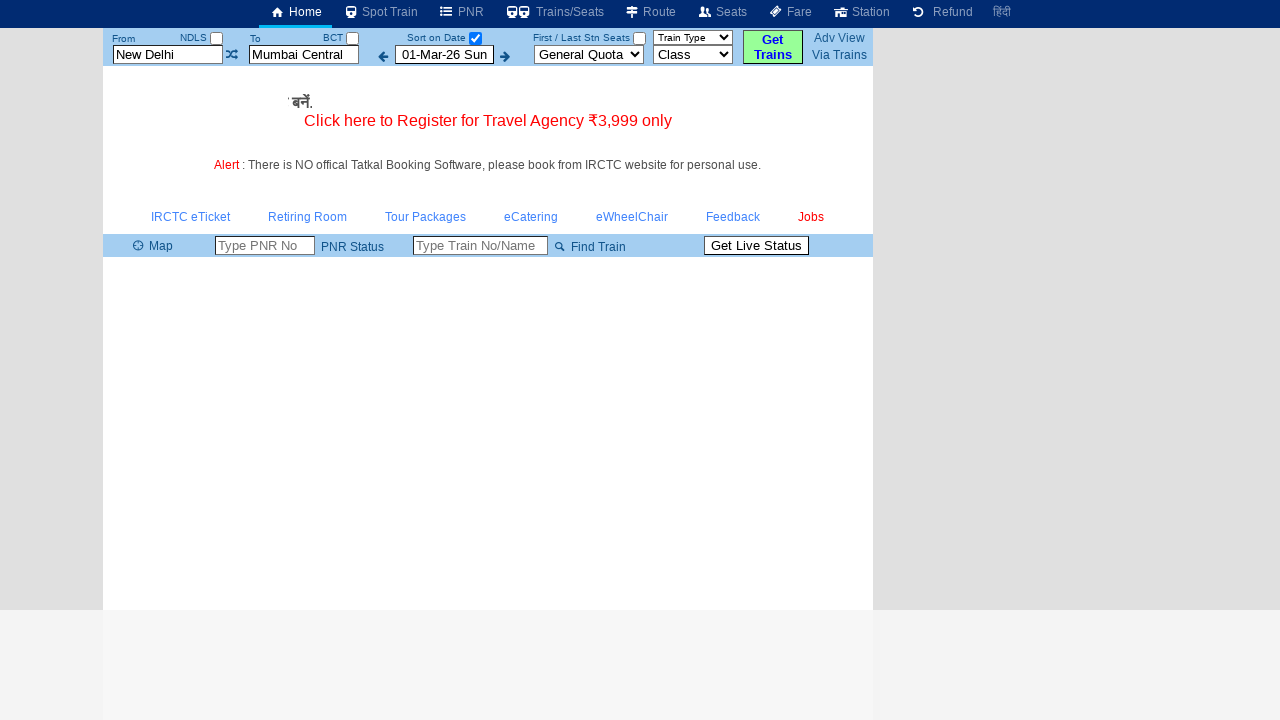

Clicked date-only checkbox at (475, 38) on input#chkSelectDateOnly
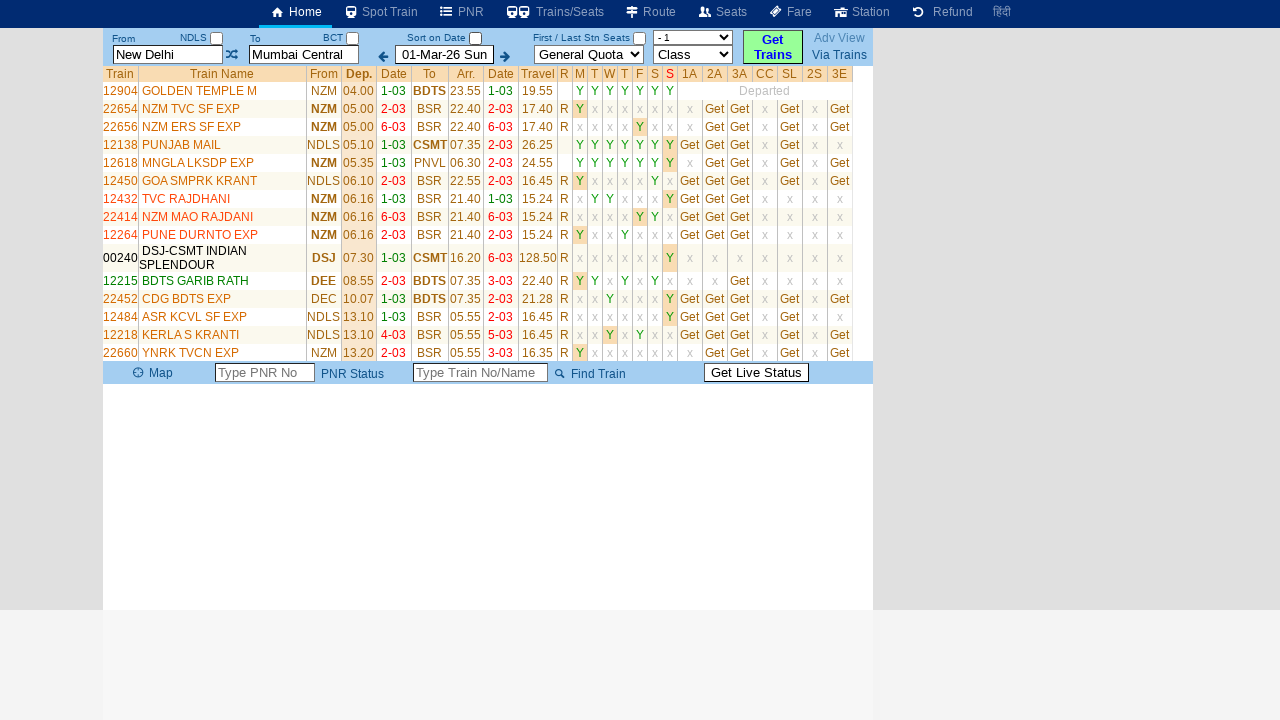

Cleared source station field on input#txtStationFrom
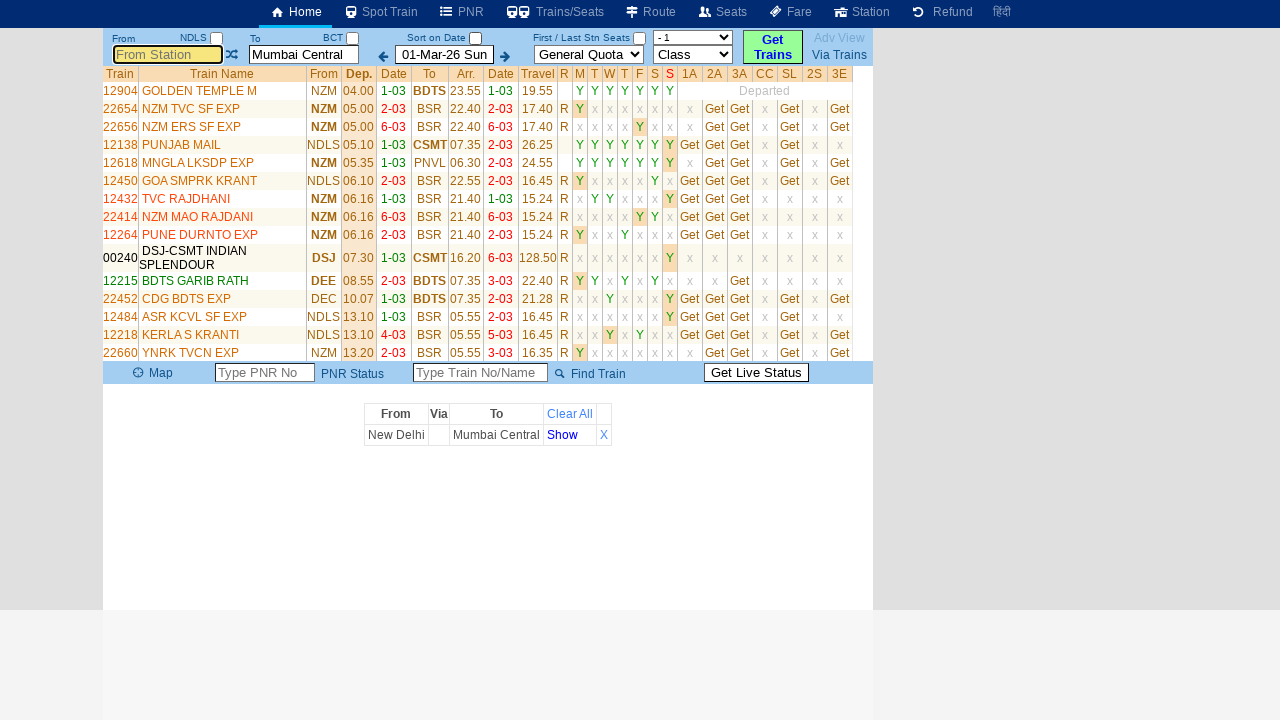

Entered 'chennai' in source station field on input#txtStationFrom
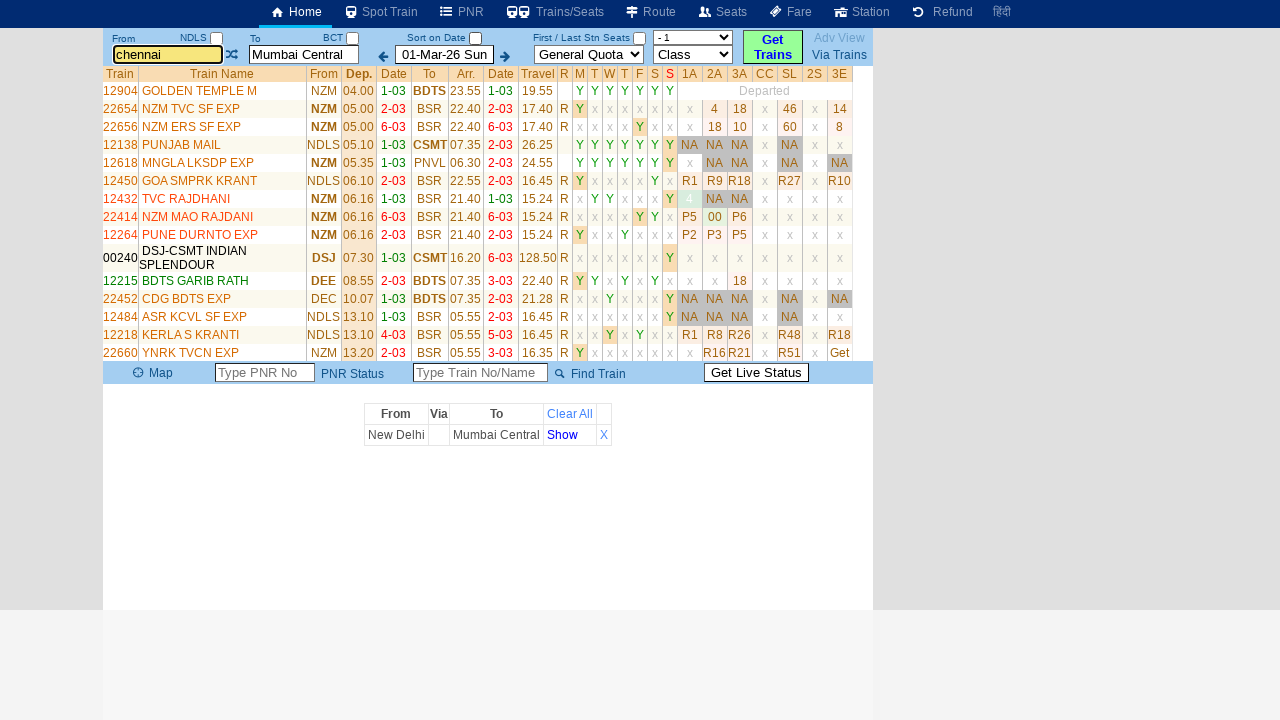

Pressed Enter to confirm source station on input#txtStationFrom
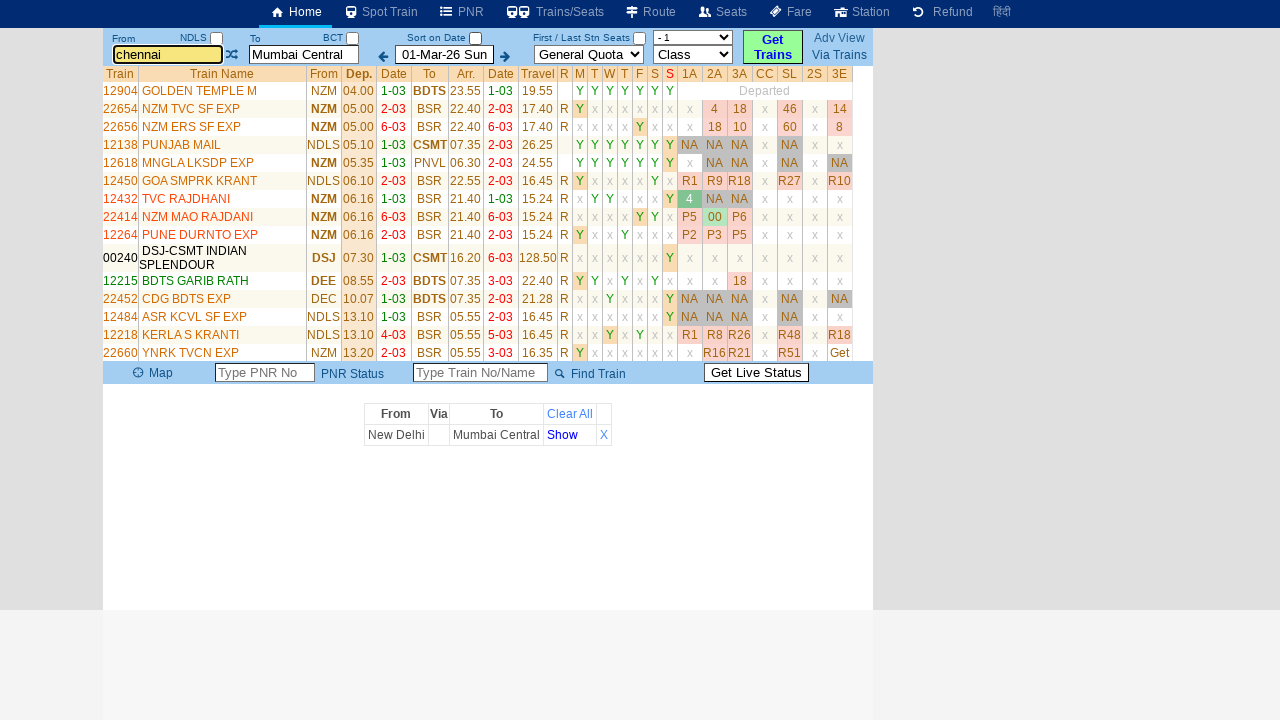

Cleared destination station field on input#txtStationTo
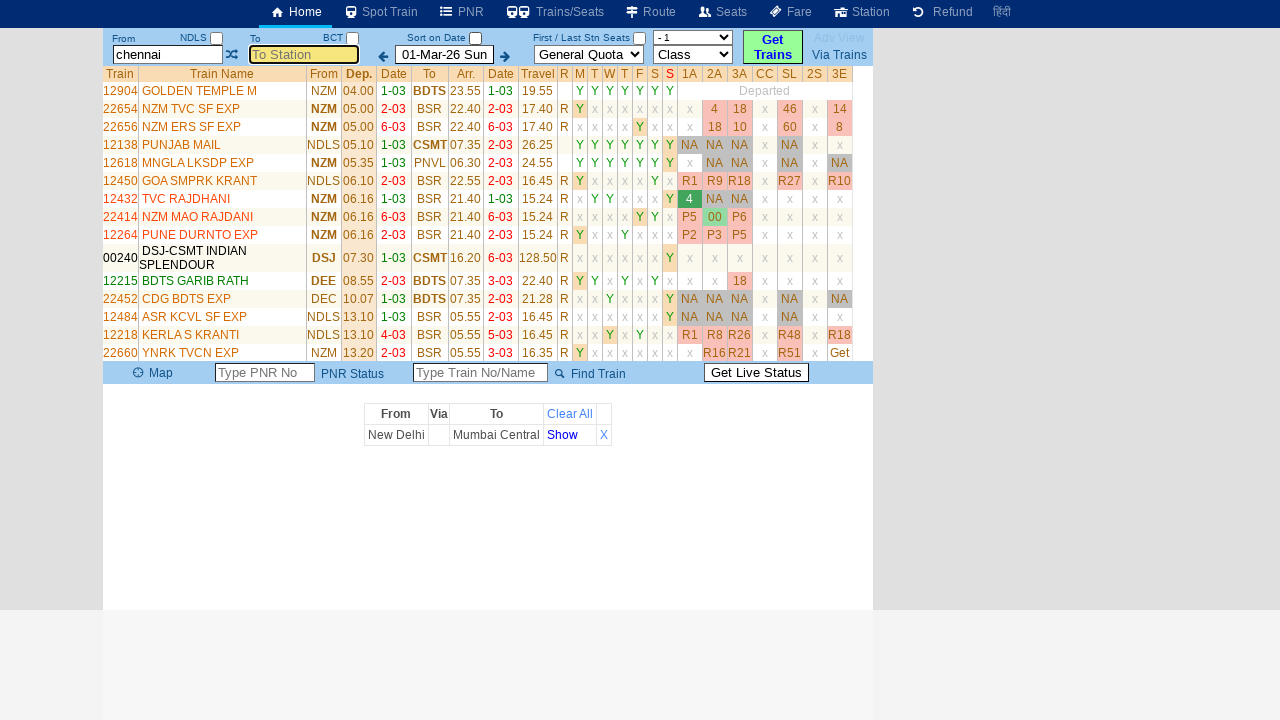

Entered 'Bengaluru' in destination station field on input#txtStationTo
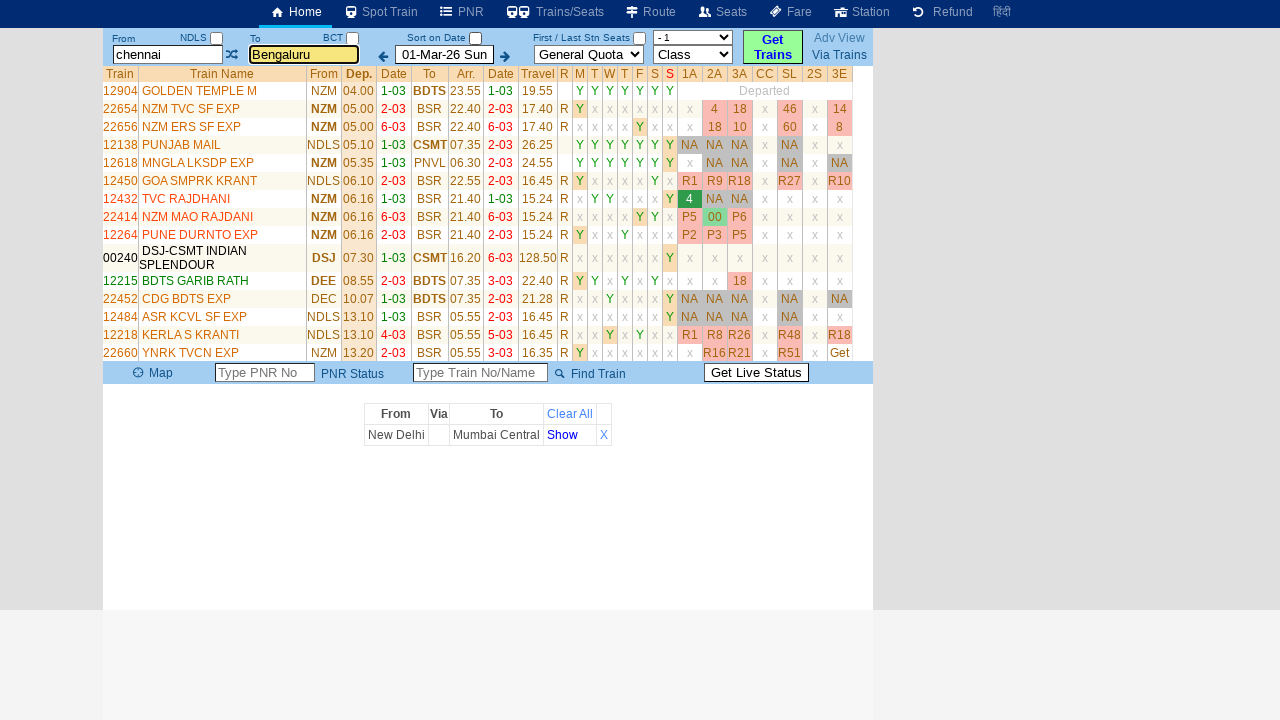

Pressed Enter to confirm destination station on input#txtStationTo
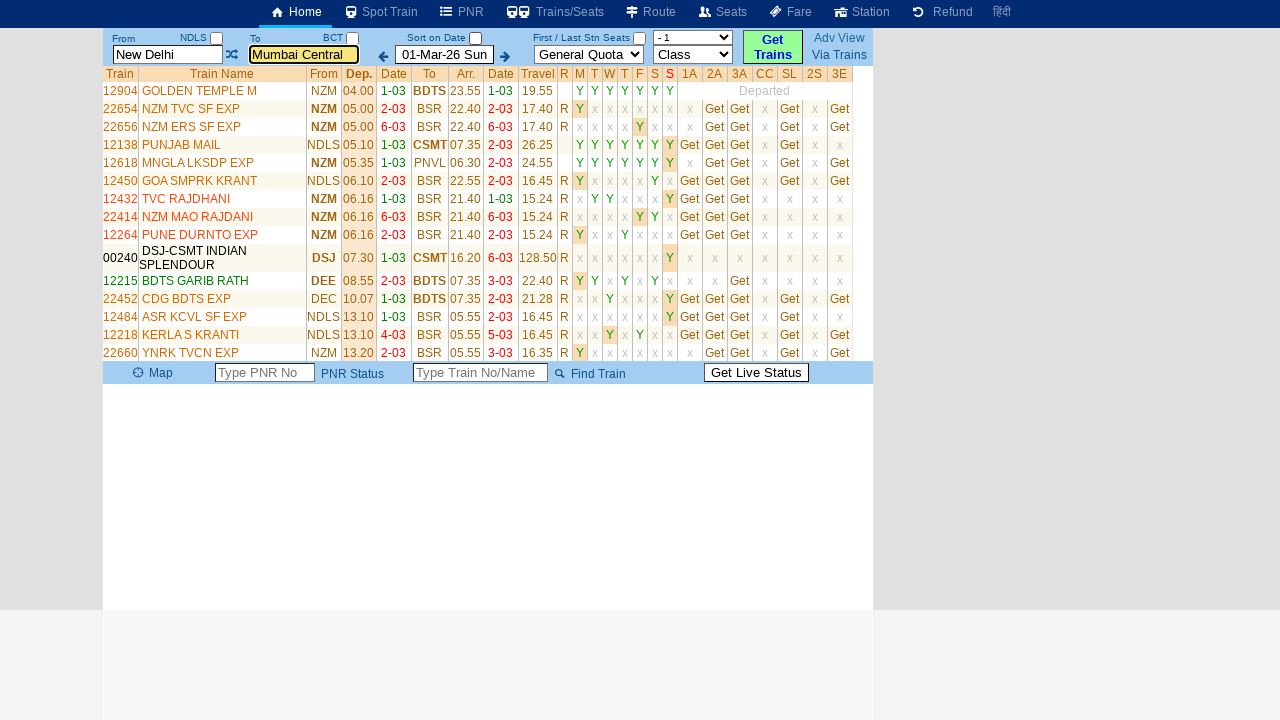

Train results table loaded successfully
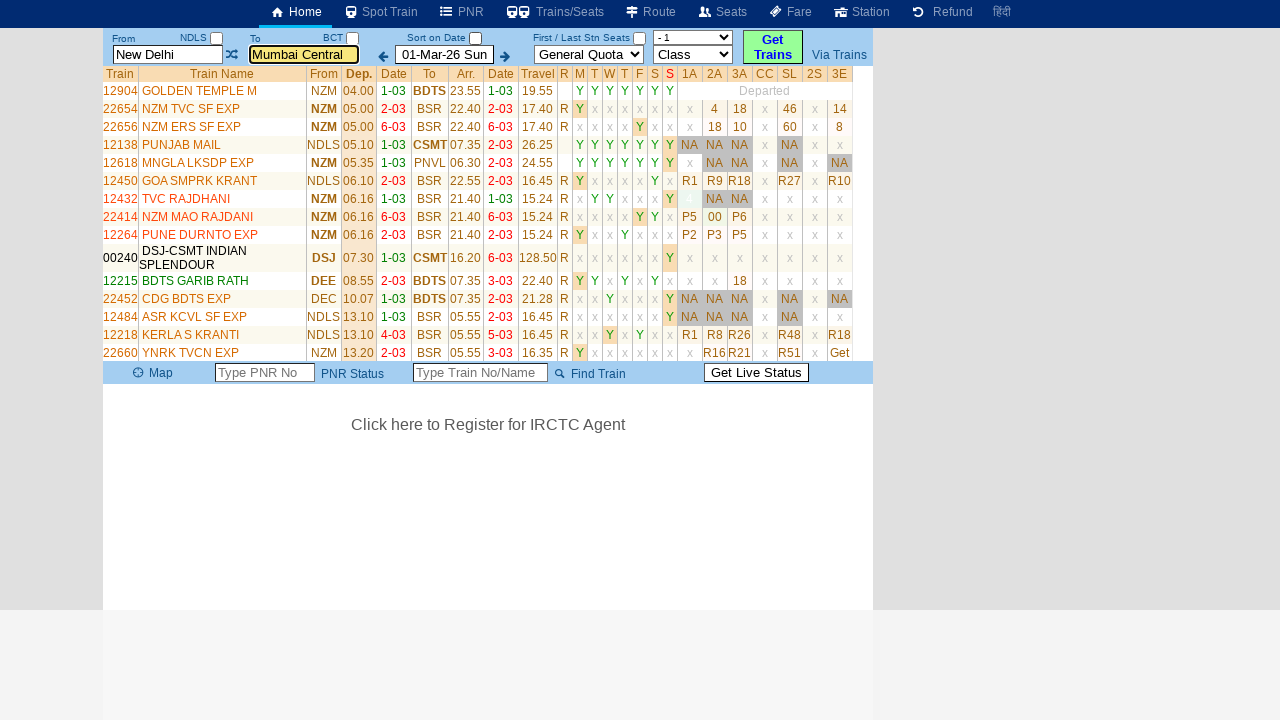

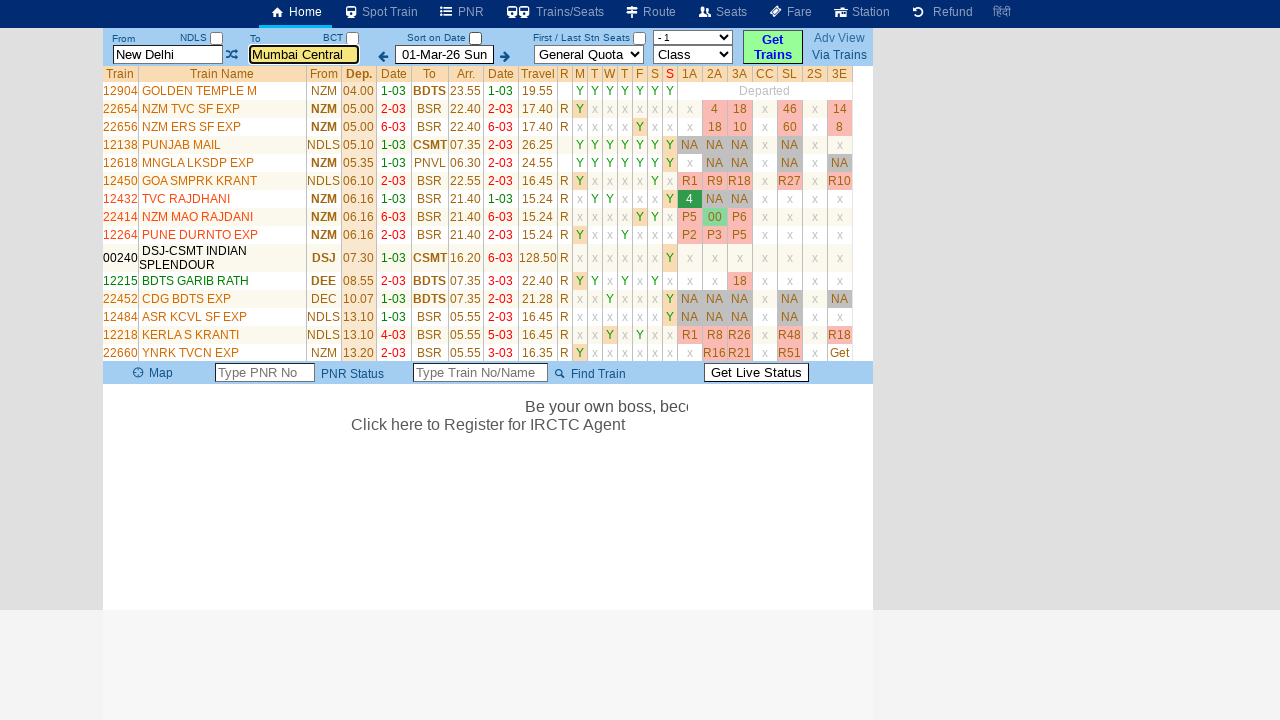